Tests promo product functionality by clicking on the promo button and navigating to product page

Starting URL: http://intershop5.skillbox.ru/

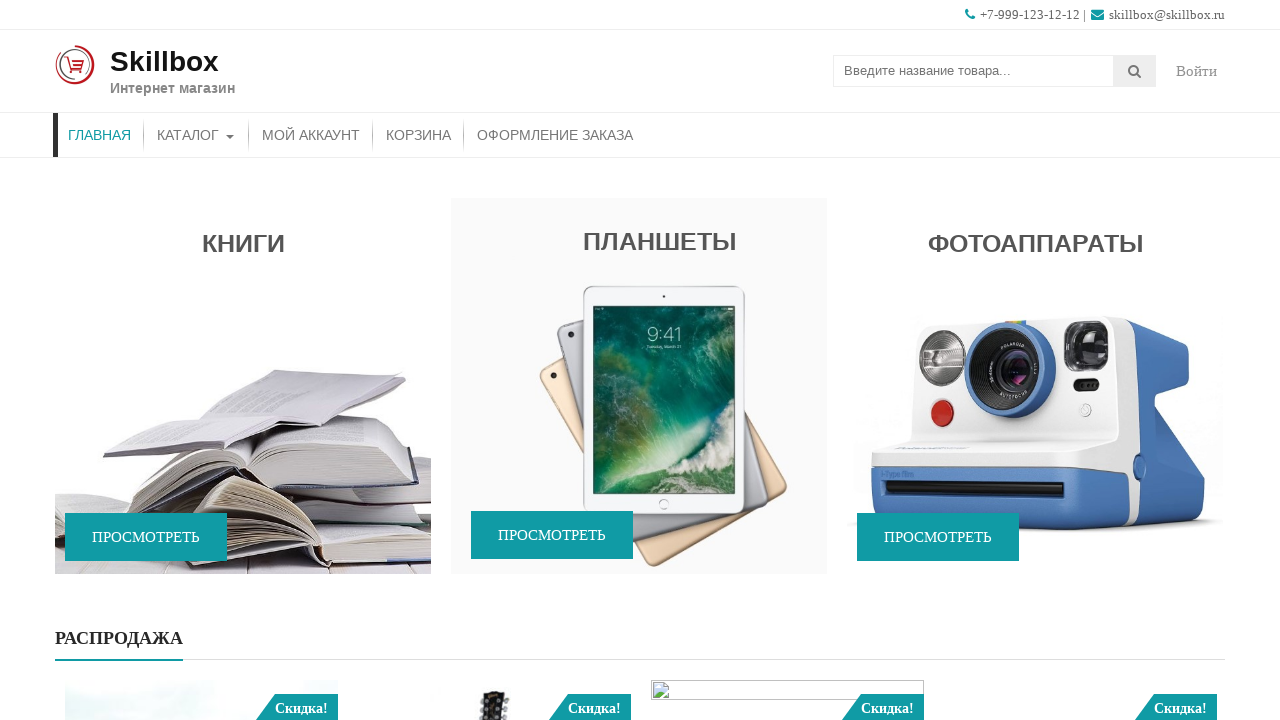

Located promo product name element
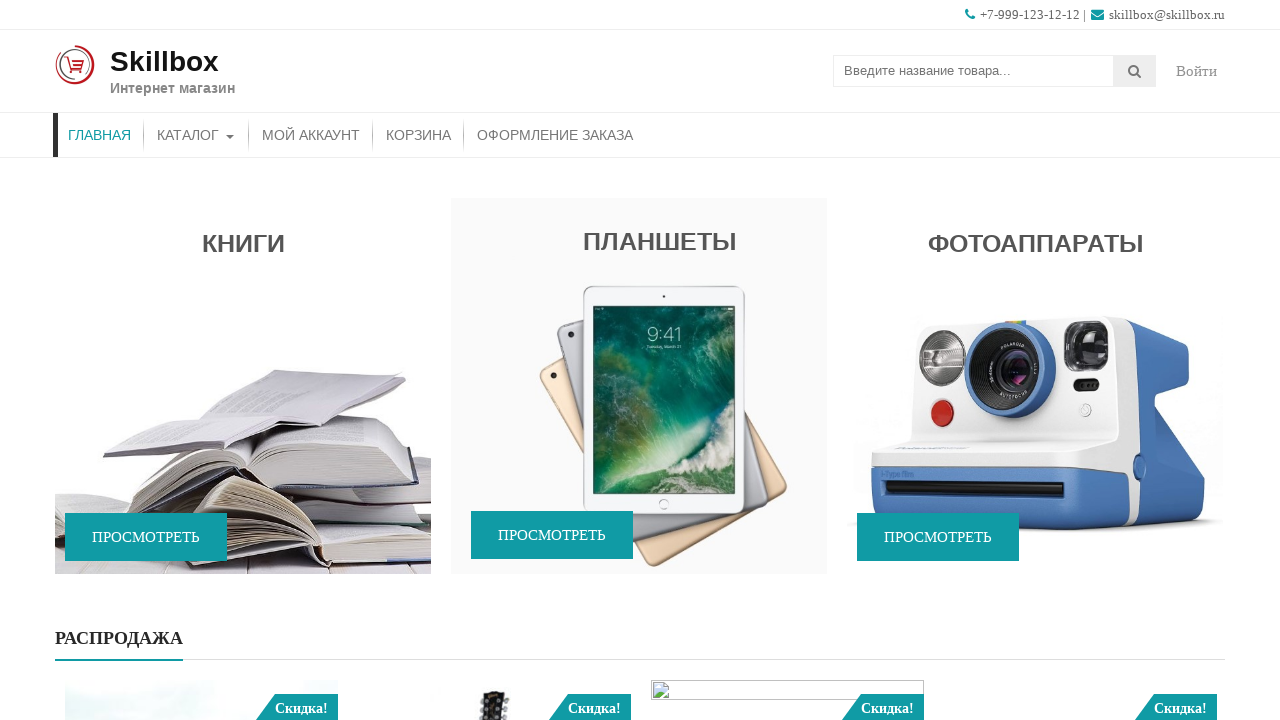

Clicked on promo product button at (640, 360) on #accesspress_store_full_promo-2 a
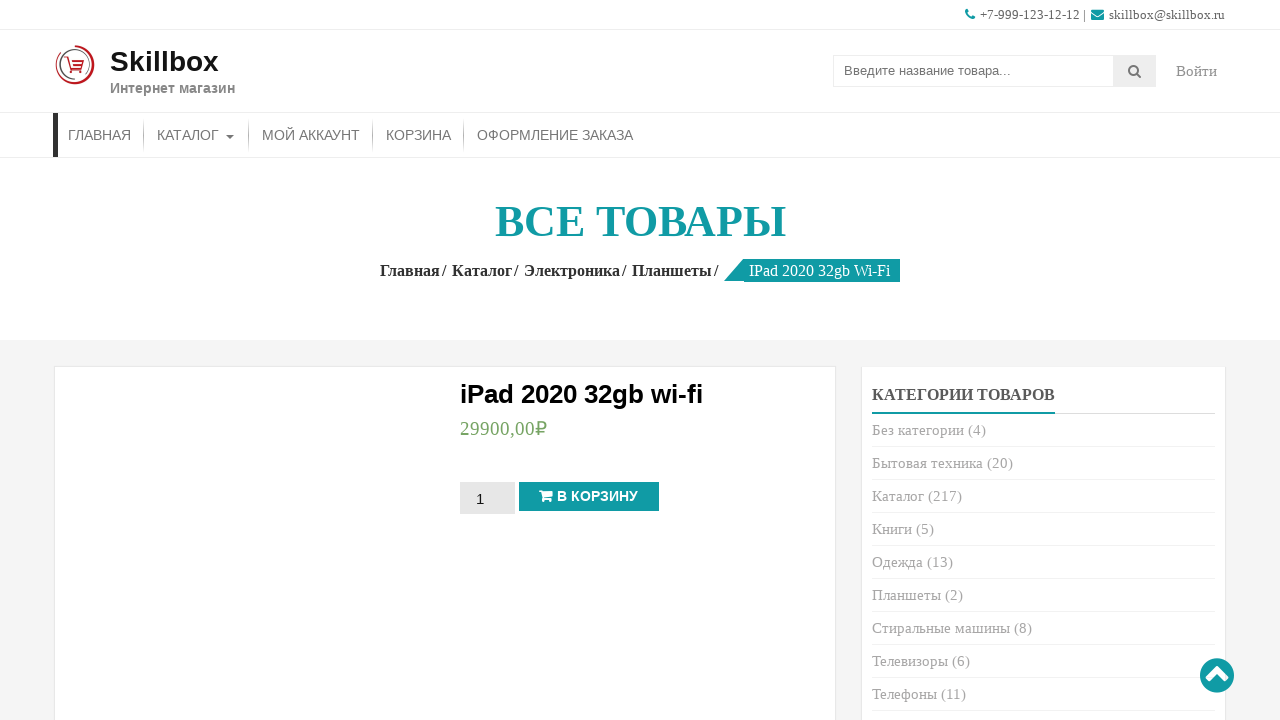

Product page loaded with product title visible
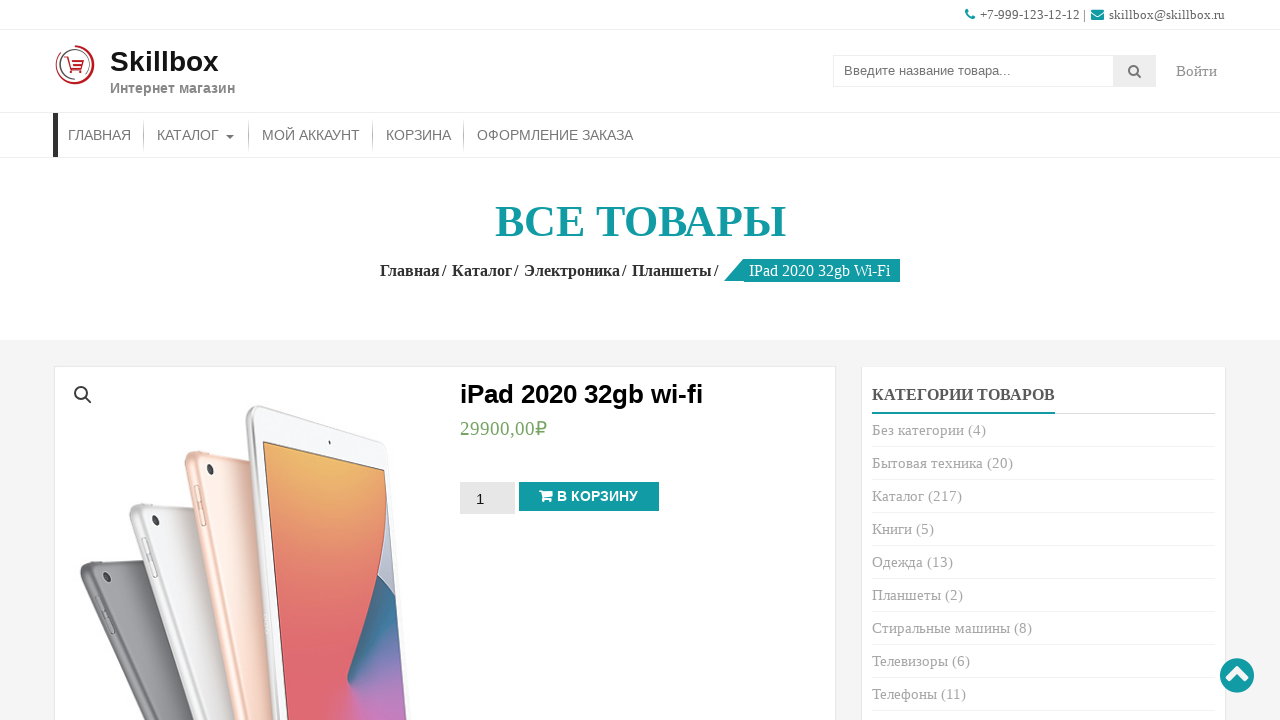

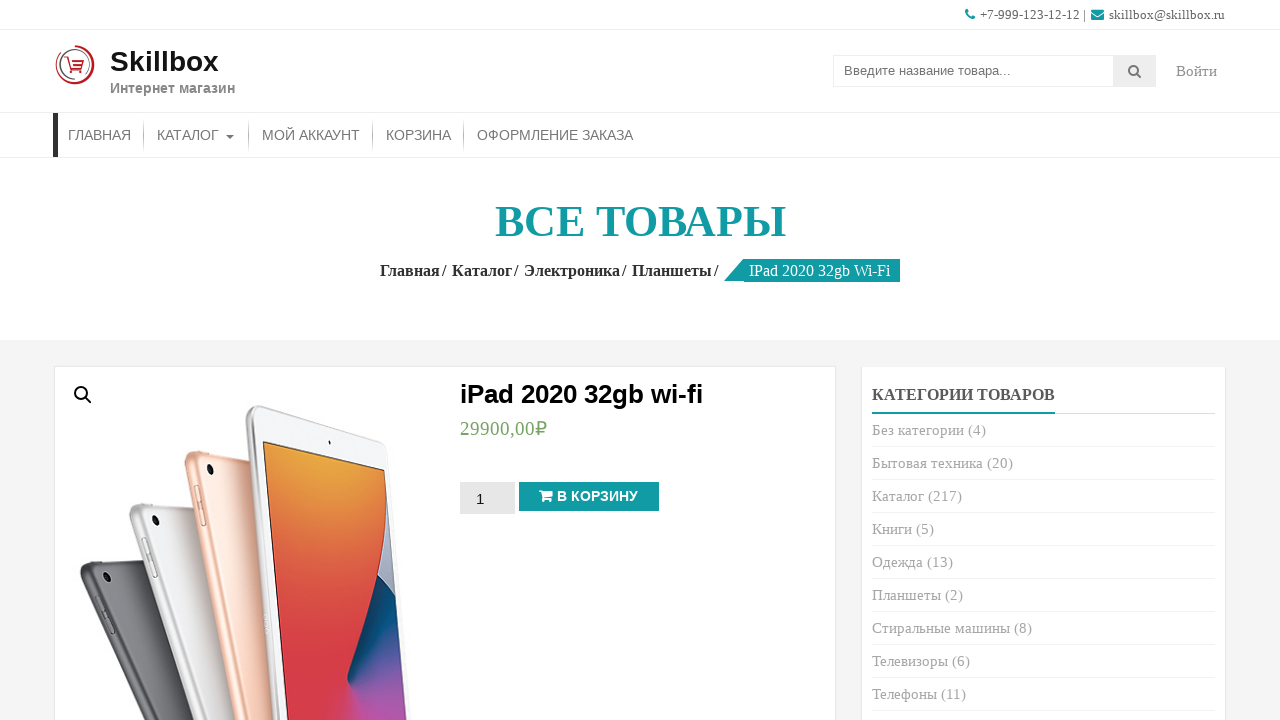